Tests dynamic controls functionality by clicking the Remove button, verifying the "It's gone!" message appears, then clicking the Add button and verifying the "It's back!" message appears.

Starting URL: https://the-internet.herokuapp.com/dynamic_controls

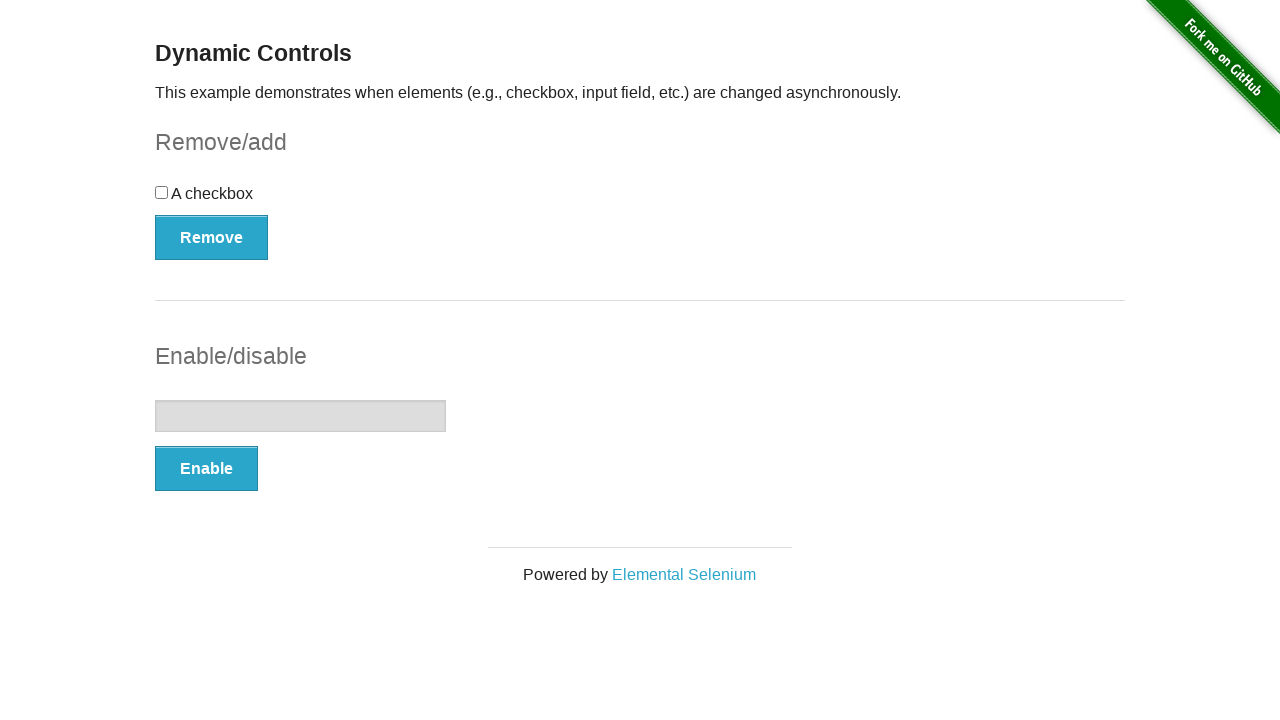

Clicked Remove button to remove dynamic control at (212, 237) on xpath=//*[text()='Remove']
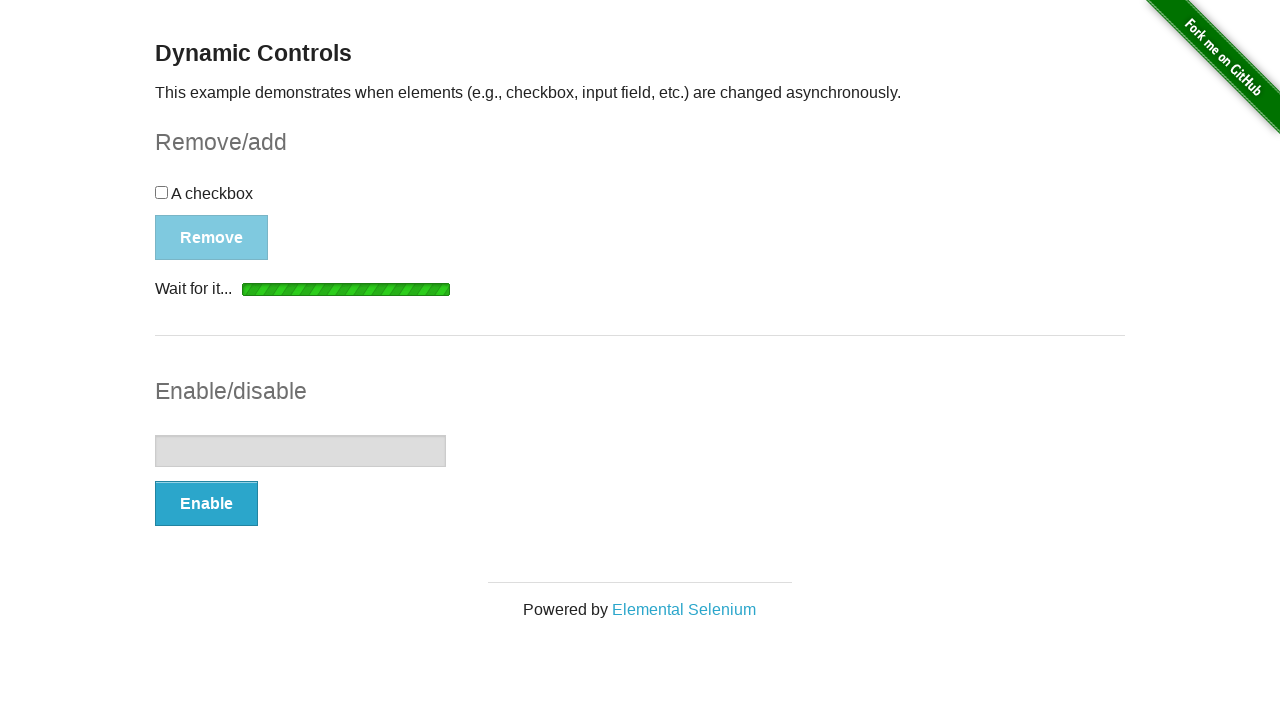

Waited for message element to become visible
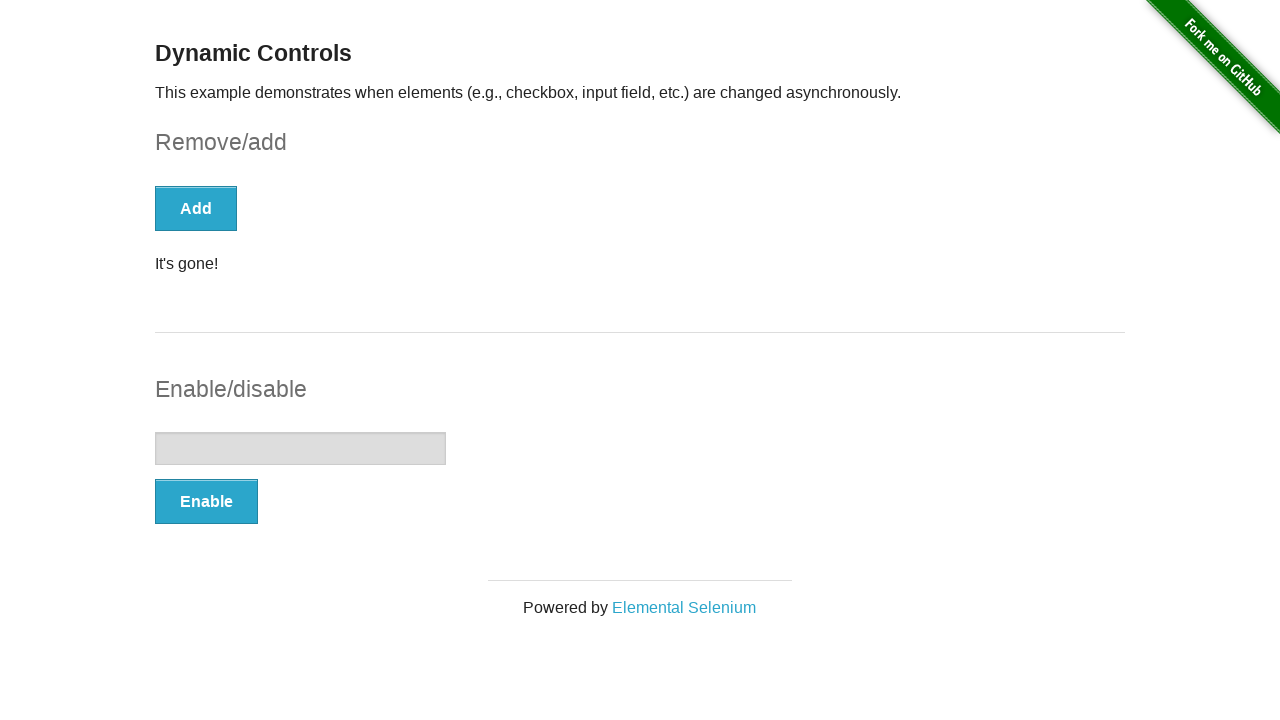

Verified 'It's gone!' message is displayed
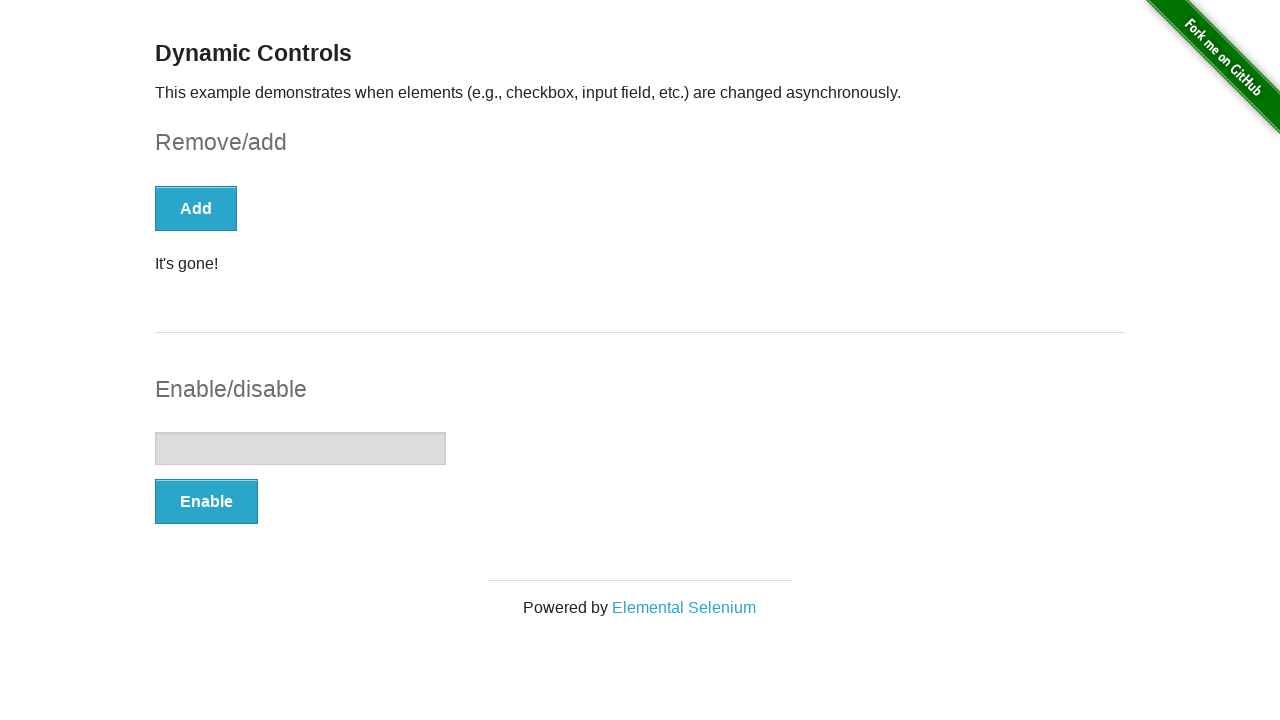

Clicked Add button to restore dynamic control at (196, 208) on xpath=//*[text()='Add']
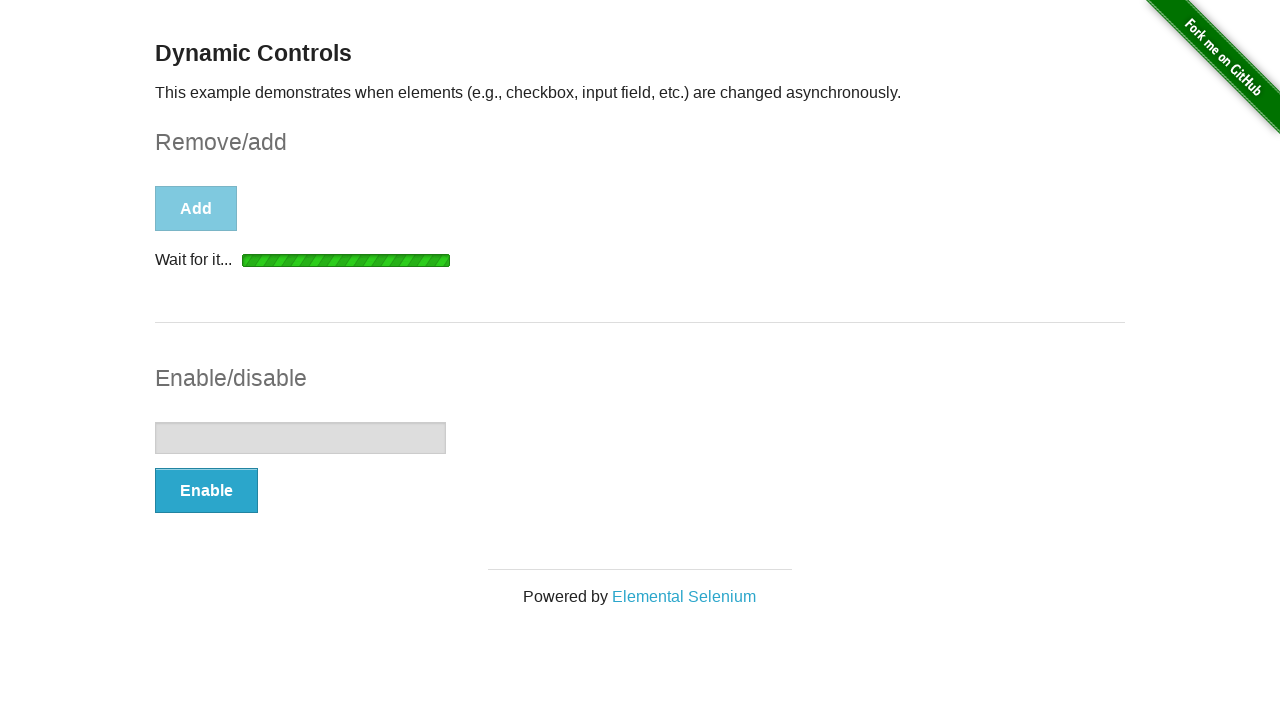

Waited for message element to become visible again
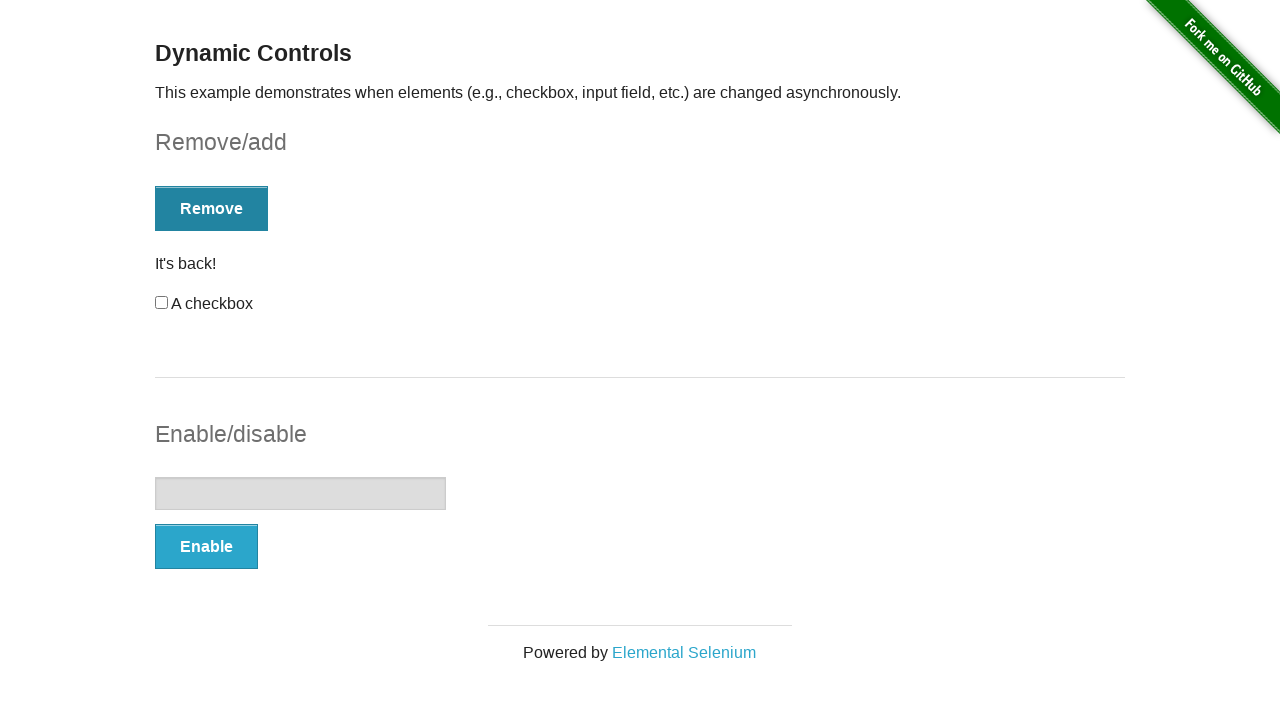

Verified 'It's back!' message is displayed
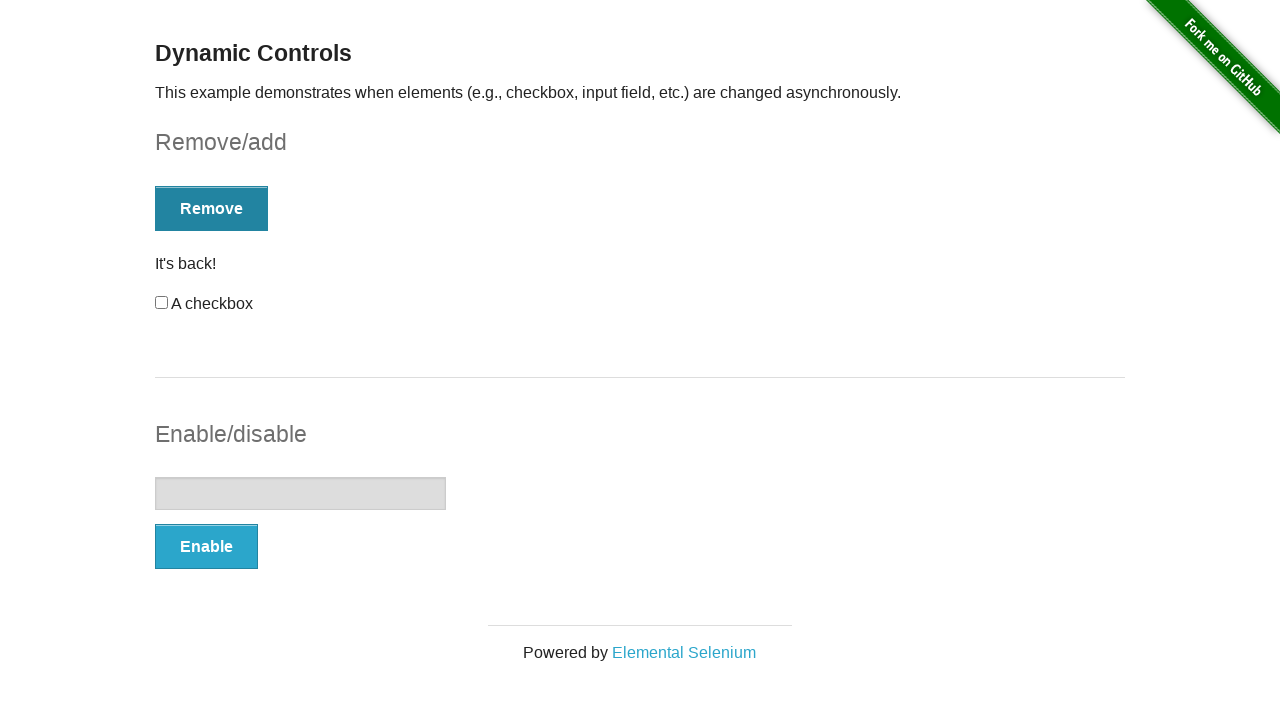

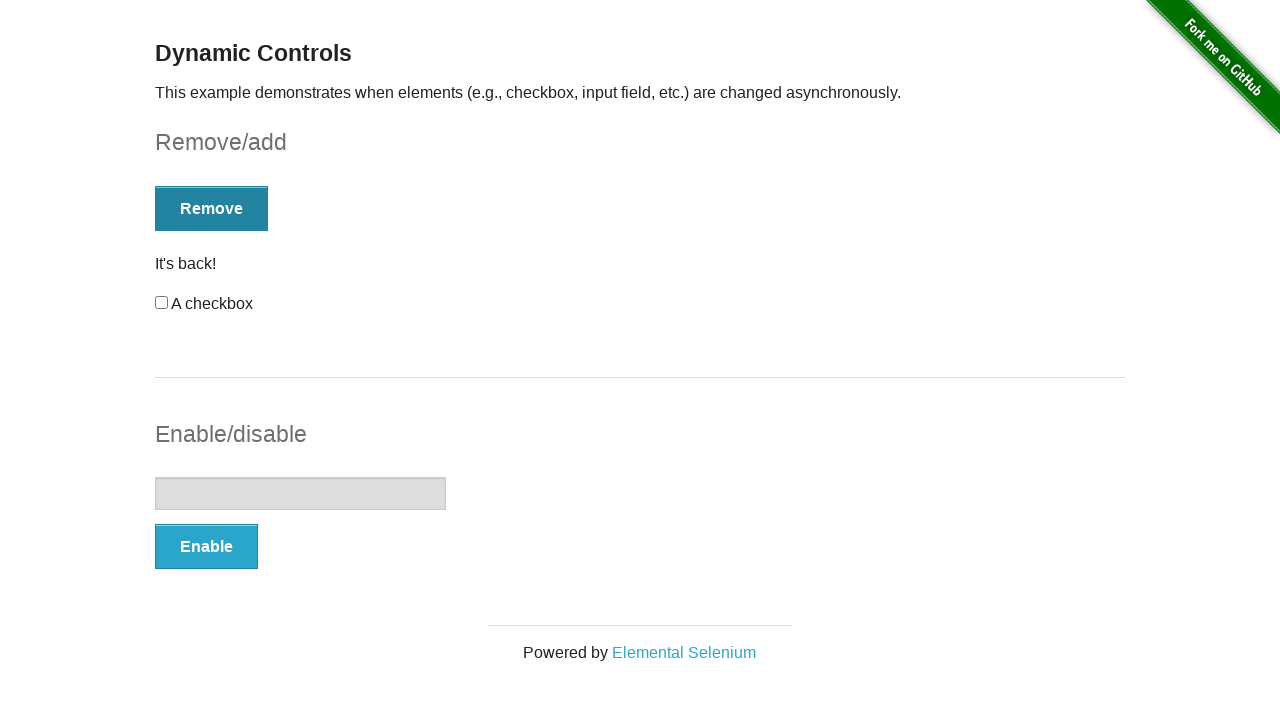